Tests marking individual todo items as complete by checking their checkboxes.

Starting URL: https://demo.playwright.dev/todomvc

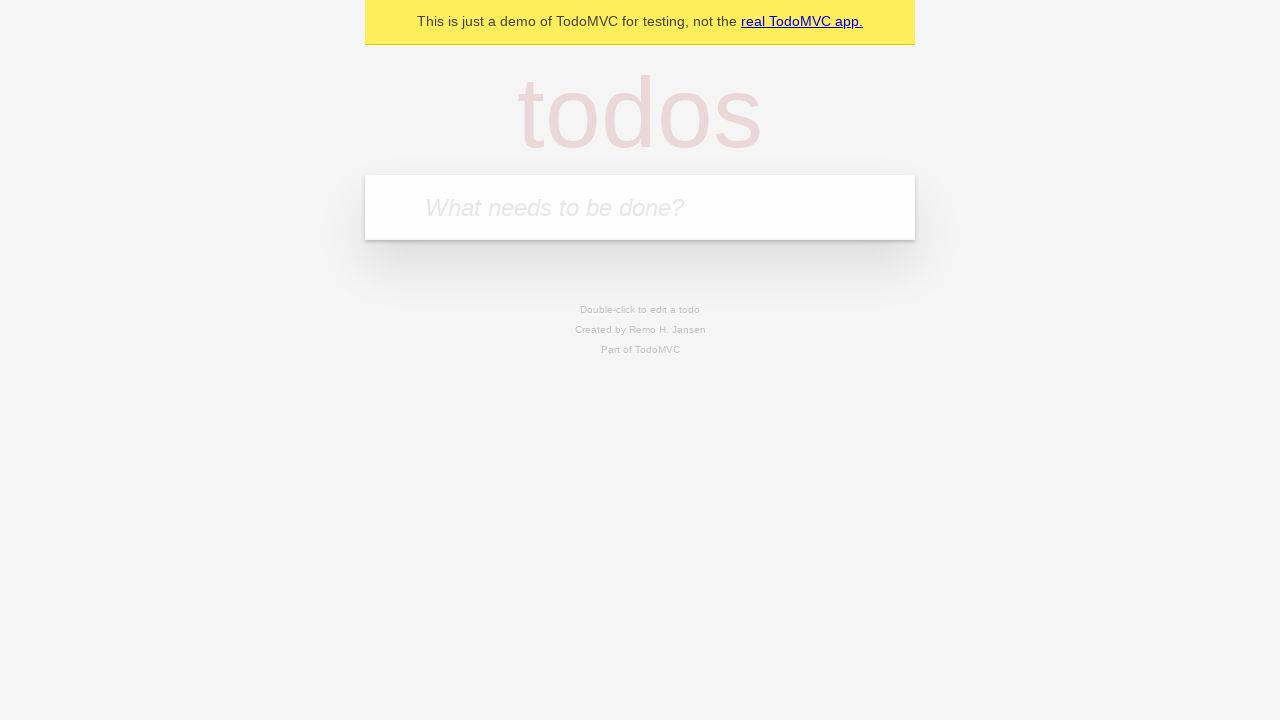

Filled todo input with 'buy some cheese' on internal:attr=[placeholder="What needs to be done?"i]
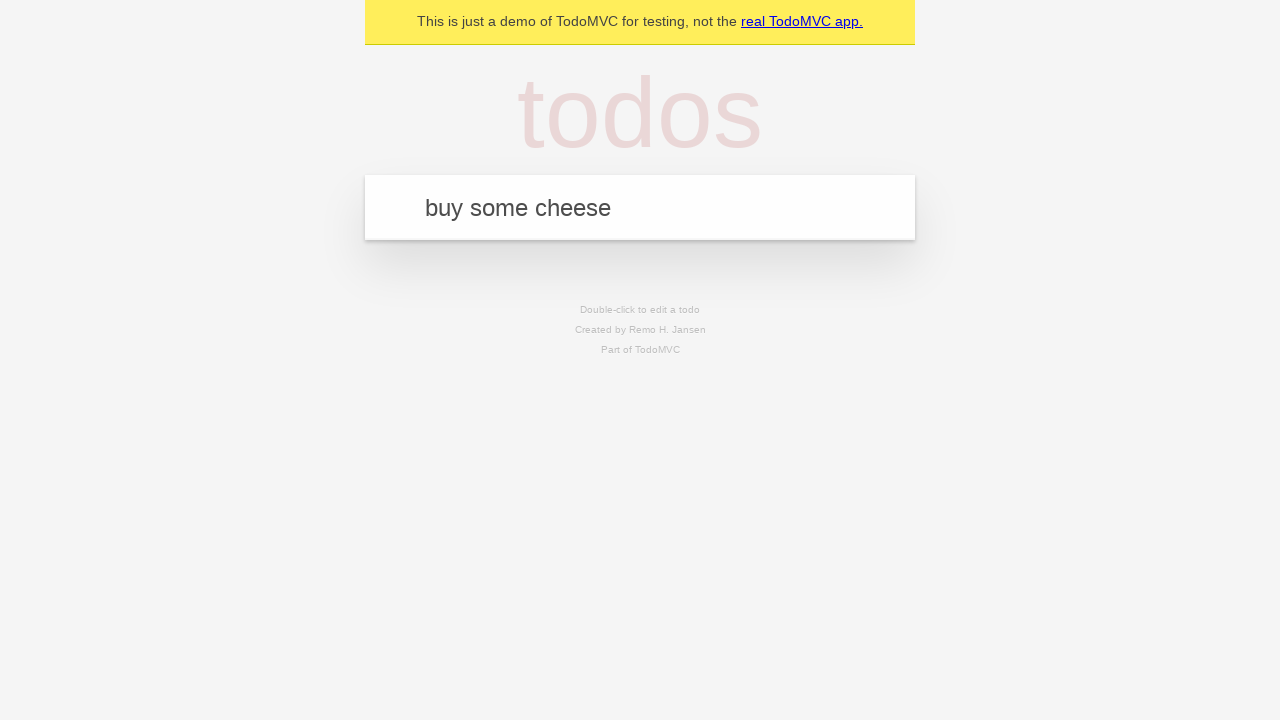

Pressed Enter to create first todo item on internal:attr=[placeholder="What needs to be done?"i]
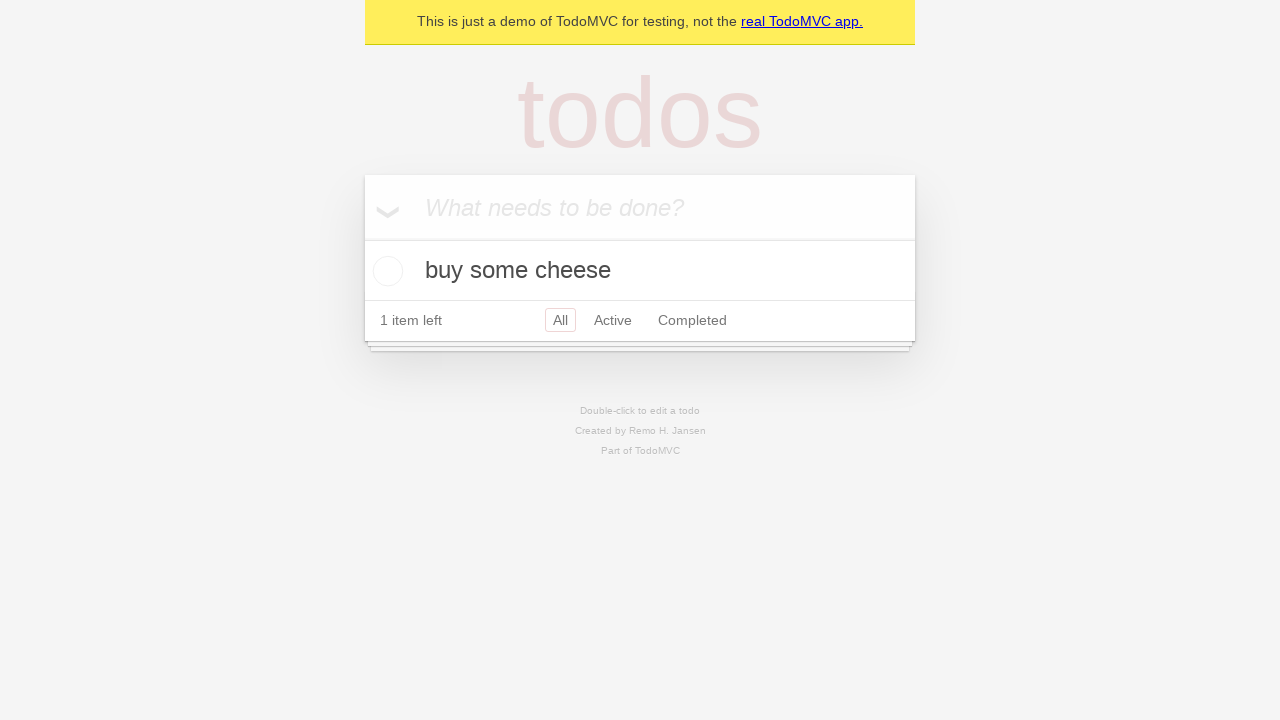

Filled todo input with 'feed the cat' on internal:attr=[placeholder="What needs to be done?"i]
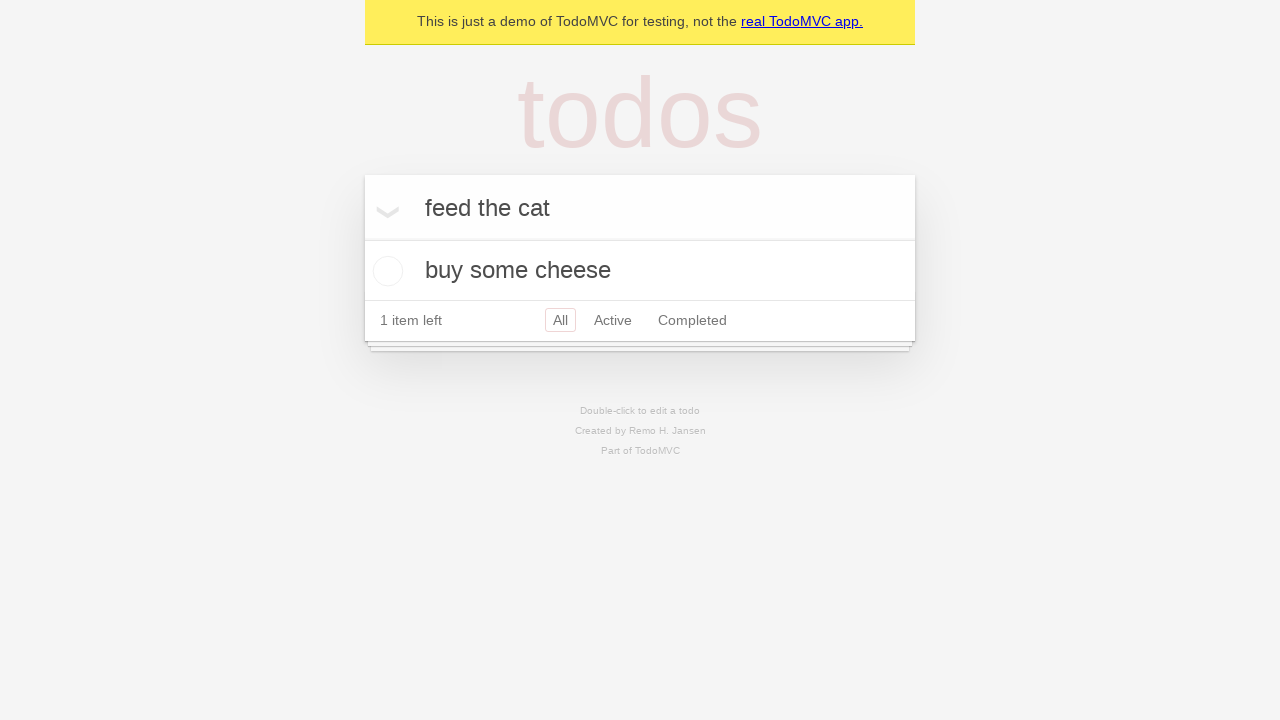

Pressed Enter to create second todo item on internal:attr=[placeholder="What needs to be done?"i]
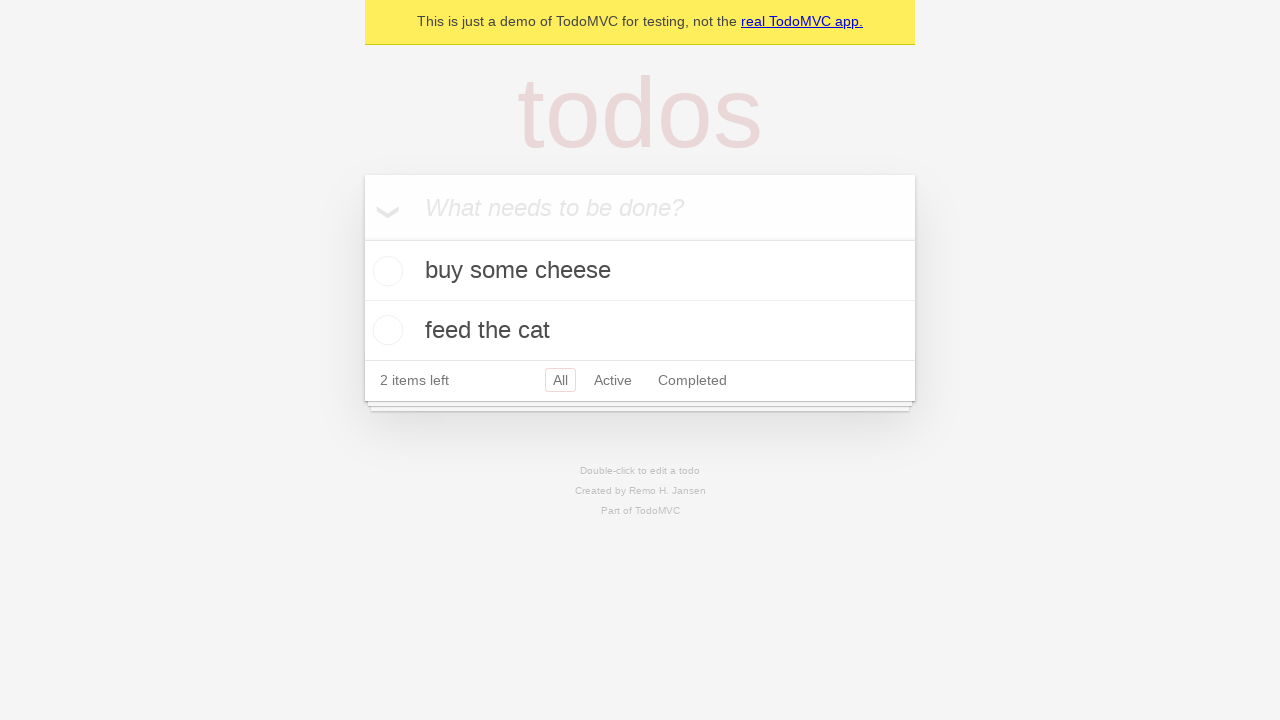

Marked first todo item as complete by checking its checkbox at (385, 271) on internal:testid=[data-testid="todo-item"s] >> nth=0 >> internal:role=checkbox
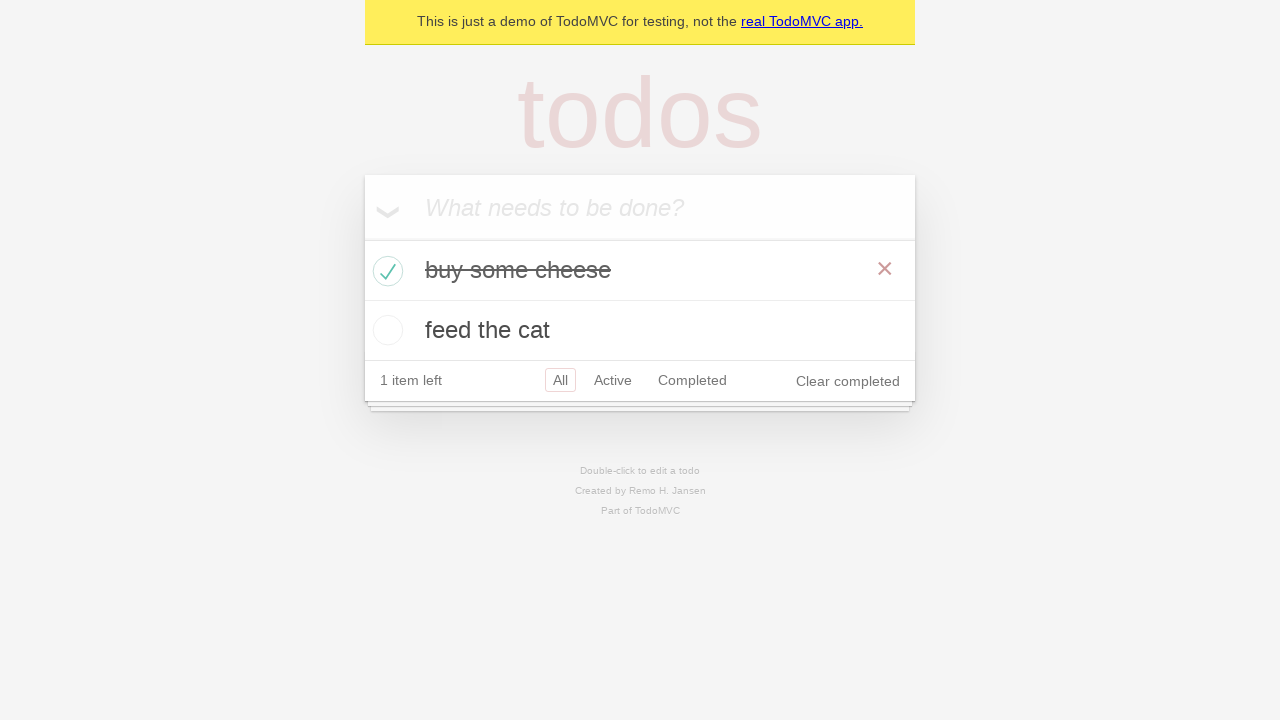

Marked second todo item as complete by checking its checkbox at (385, 330) on internal:testid=[data-testid="todo-item"s] >> nth=1 >> internal:role=checkbox
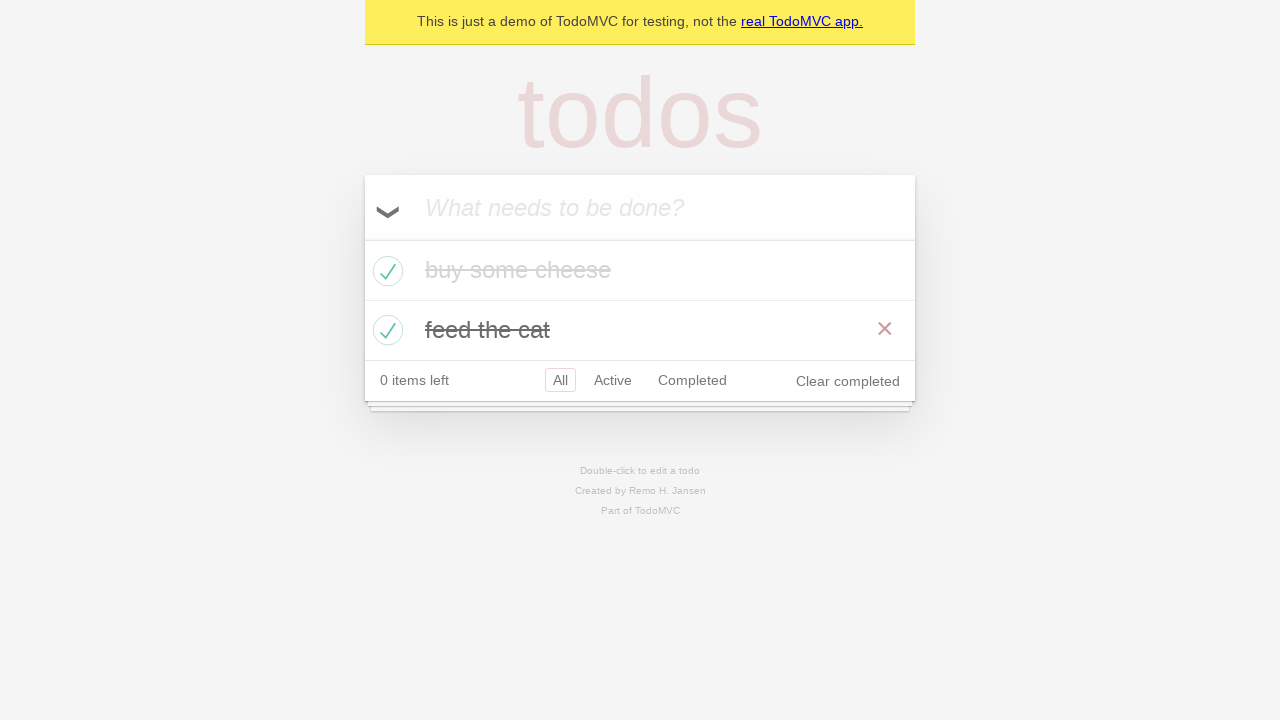

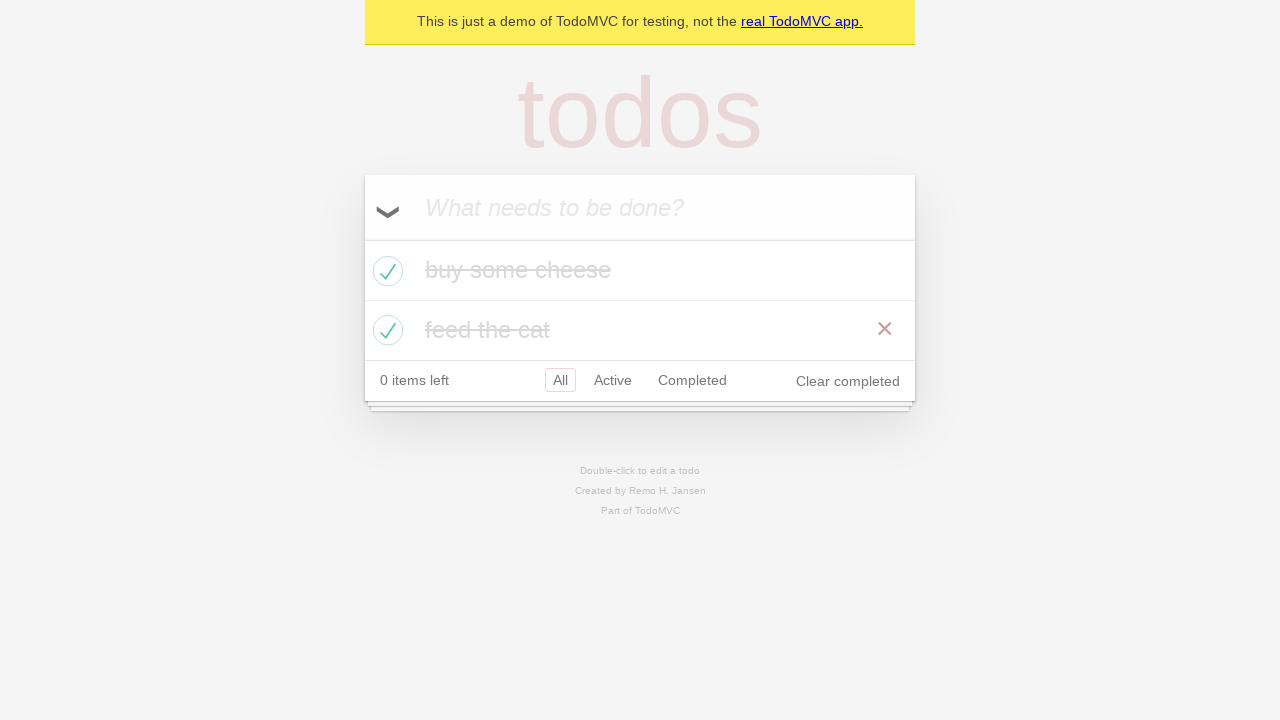